Verifies that the main banner element is present and displayed on the Wildberries homepage

Starting URL: https://www.wildberries.by/

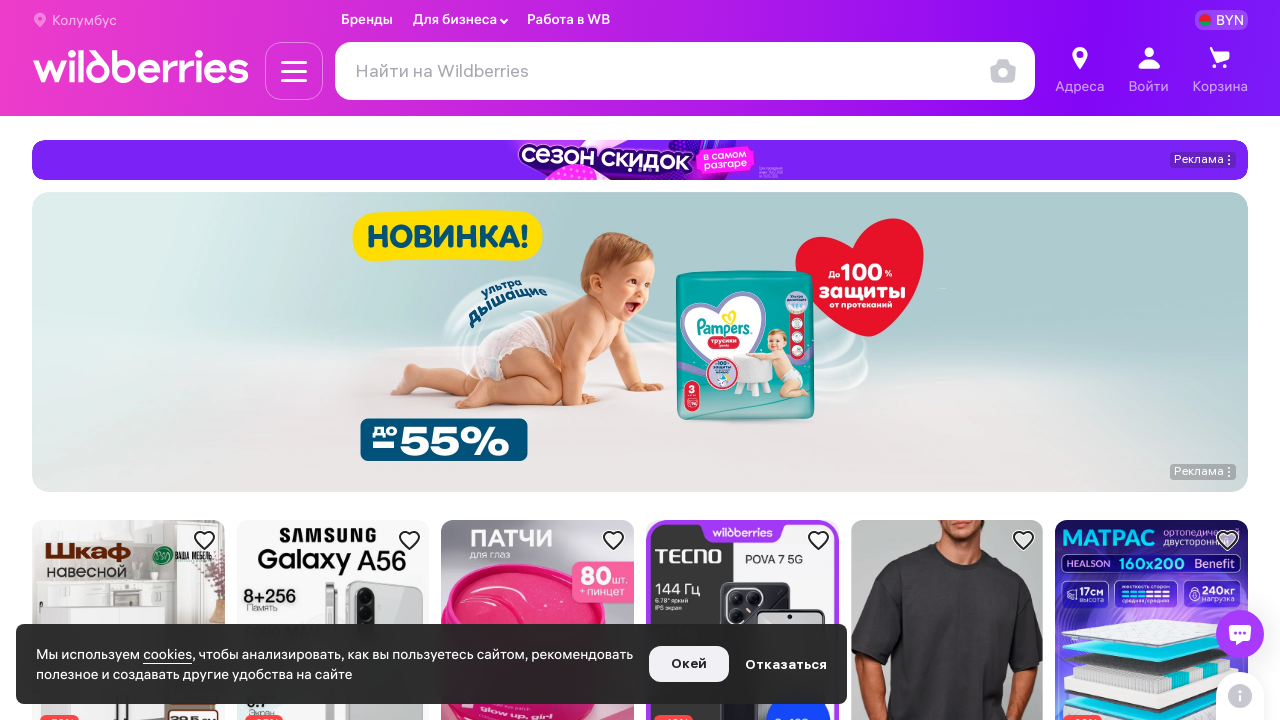

Navigated to Wildberries homepage
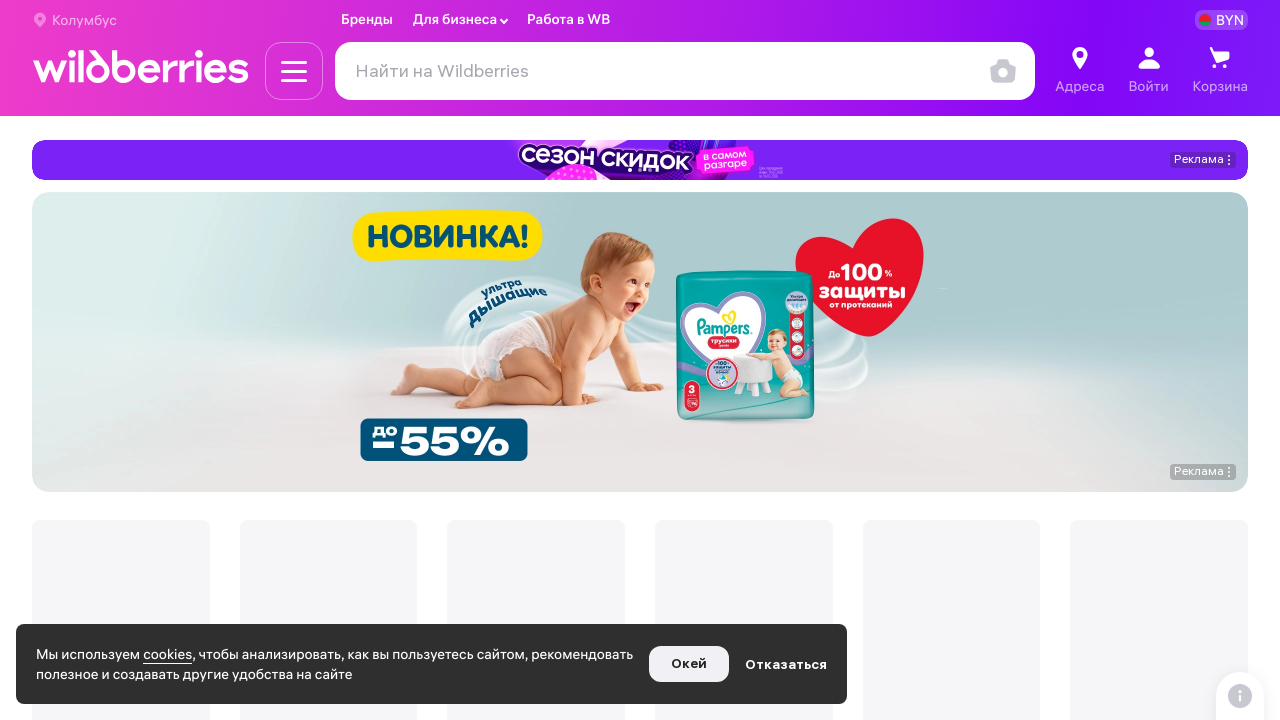

Main banner element loaded and is visible
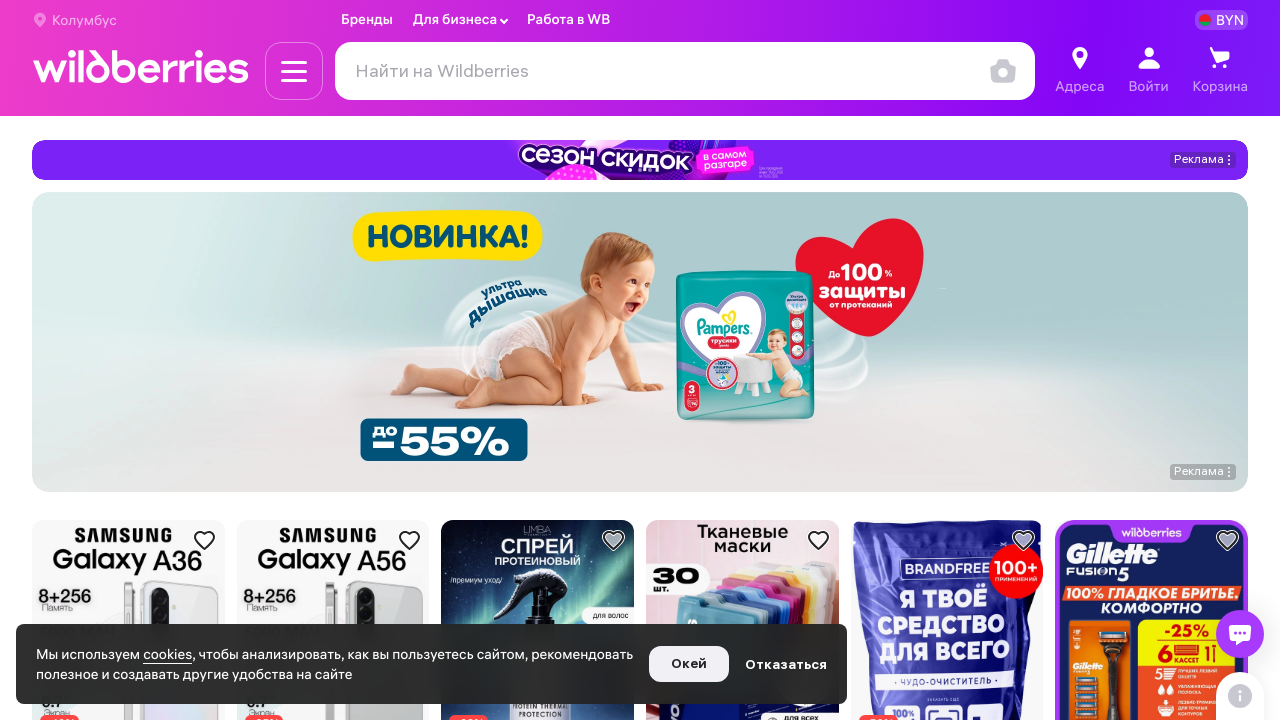

Verified that main banner element is displayed on the Wildberries homepage
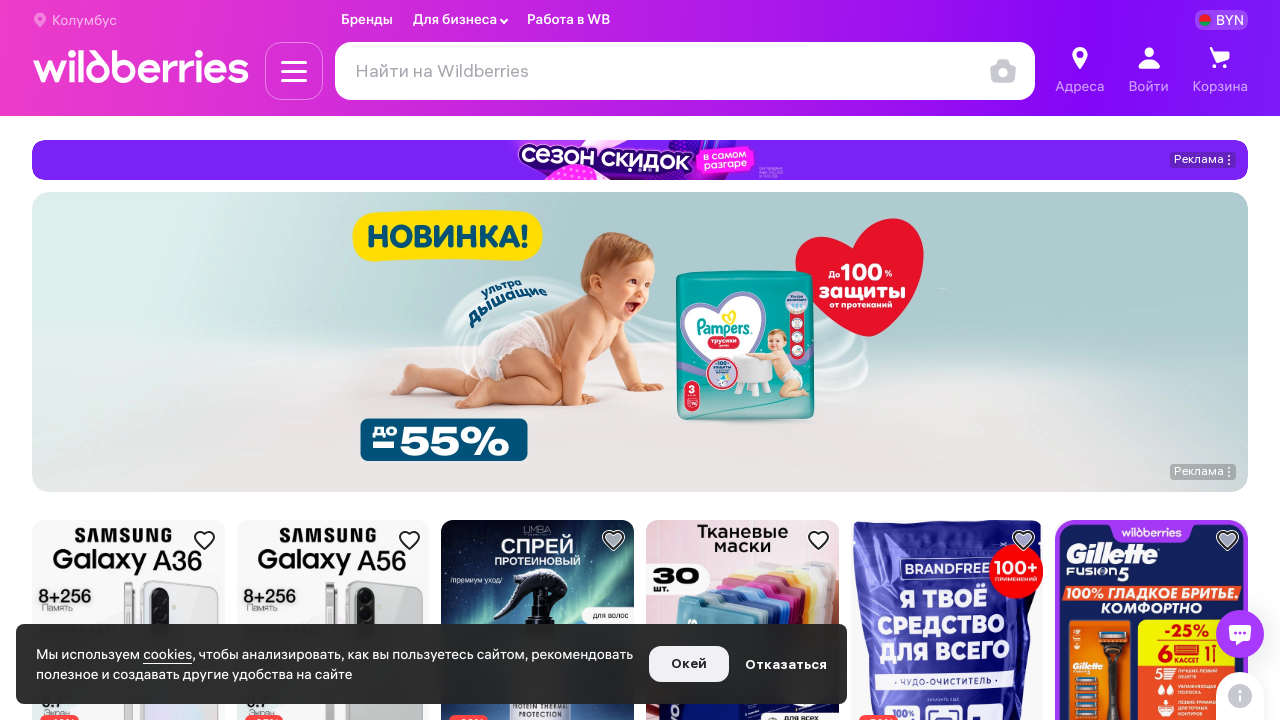

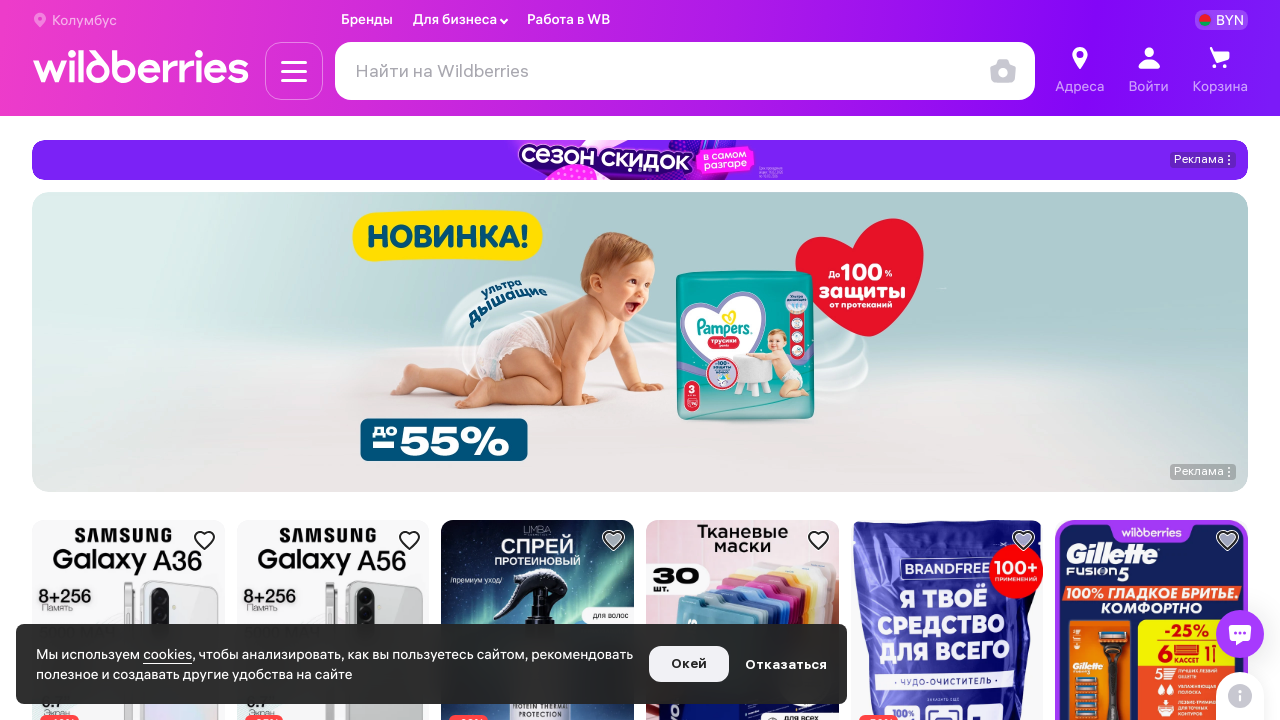